Tests navigation to external JQuery UI API documentation by clicking the JQuery UI Menus link

Starting URL: https://the-internet.herokuapp.com/jqueryui/menu

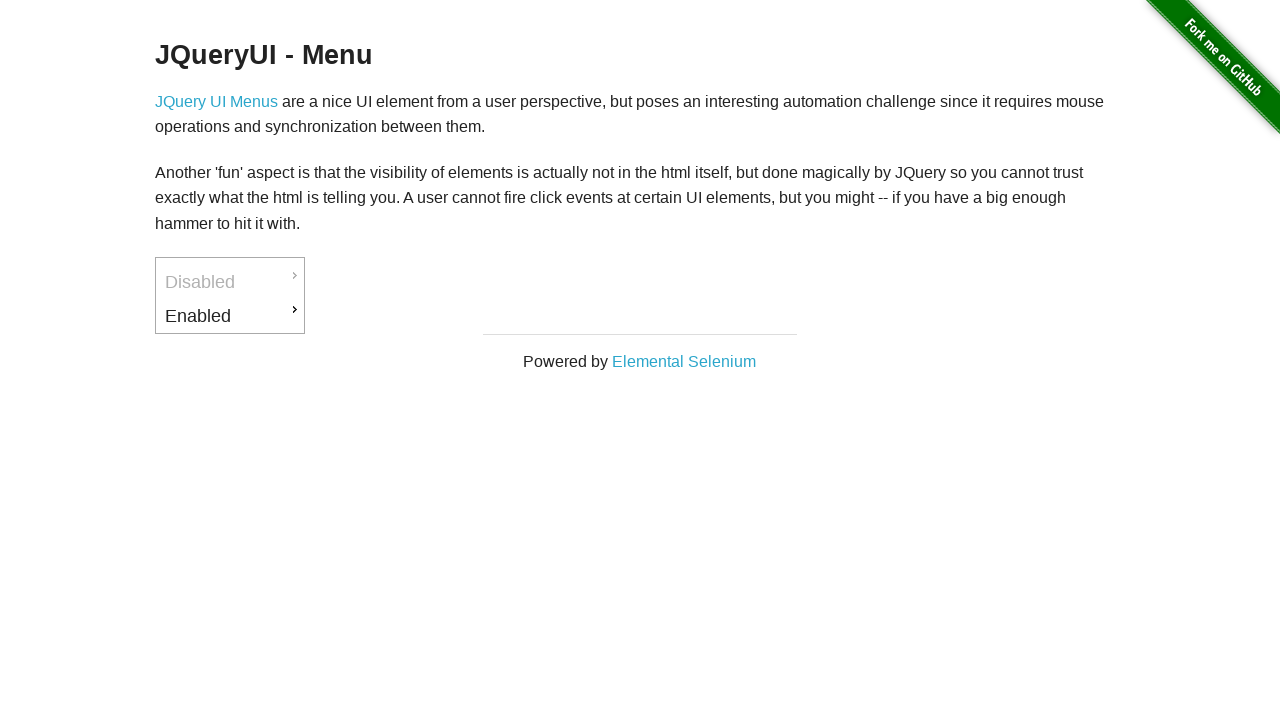

Clicked the JQuery UI Menus link to navigate to external documentation at (216, 101) on internal:role=link[name="JQuery UI Menus"i]
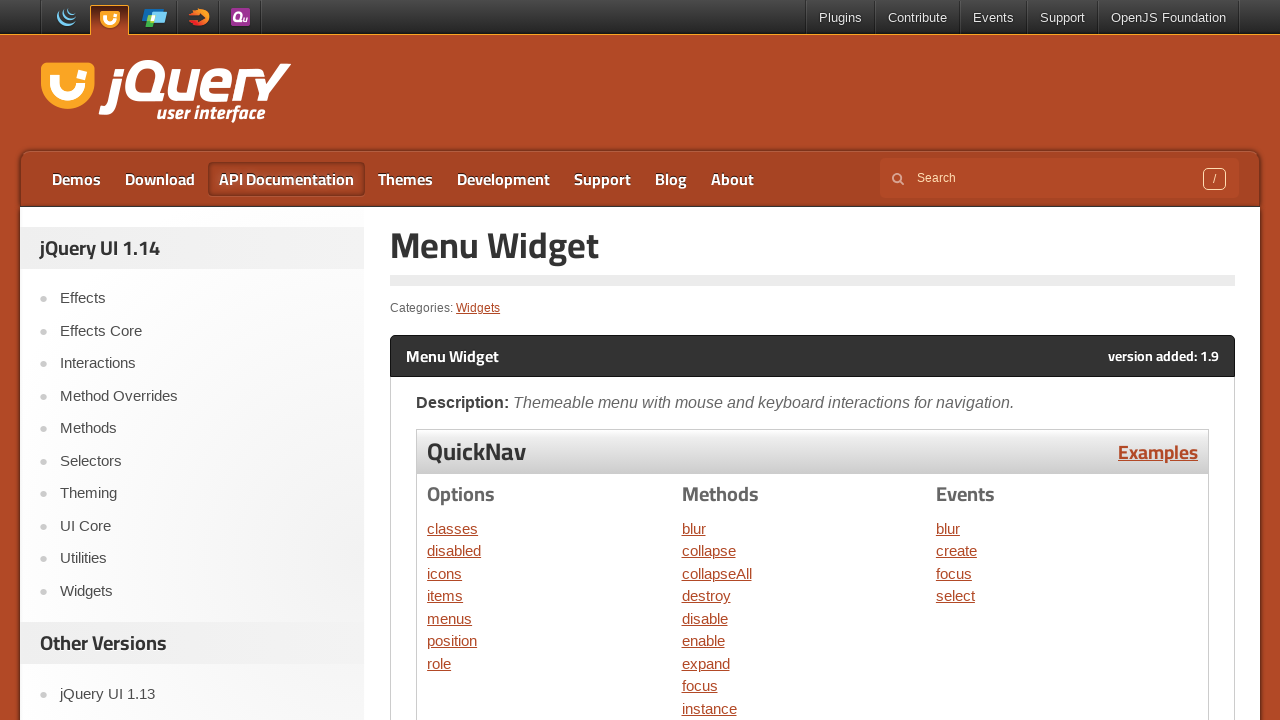

Successfully navigated to JQuery UI Menus API documentation page
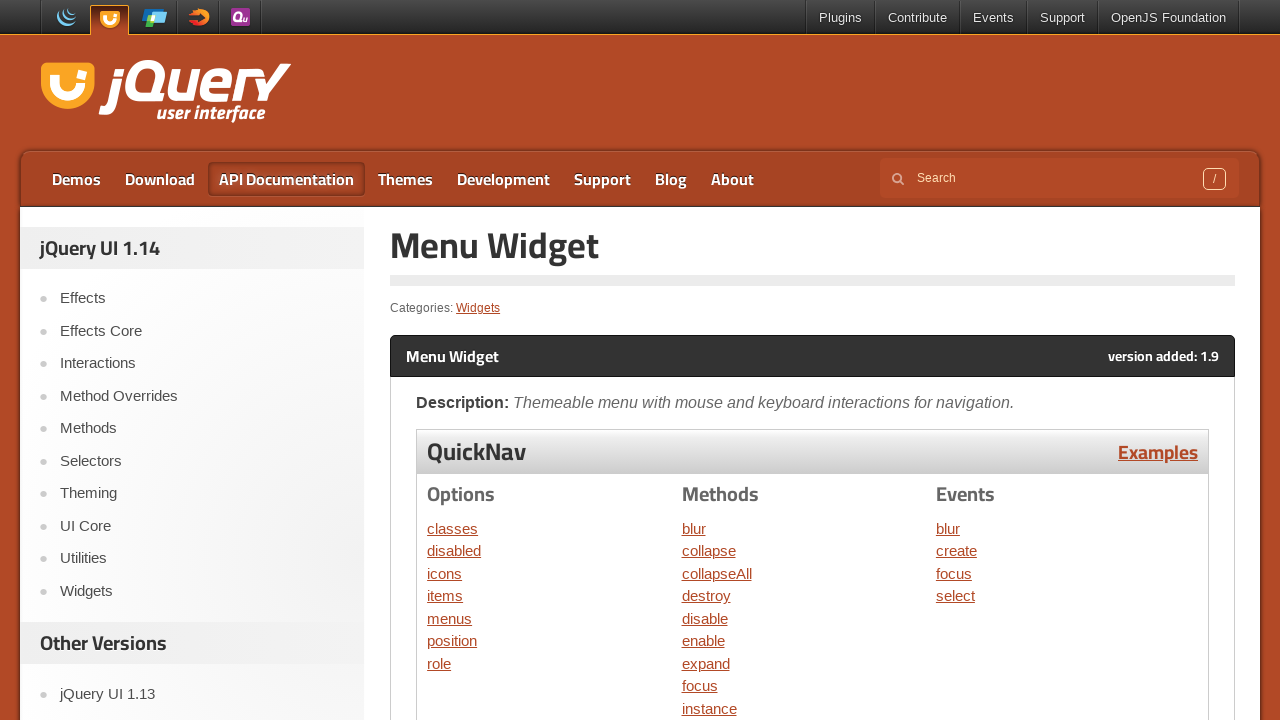

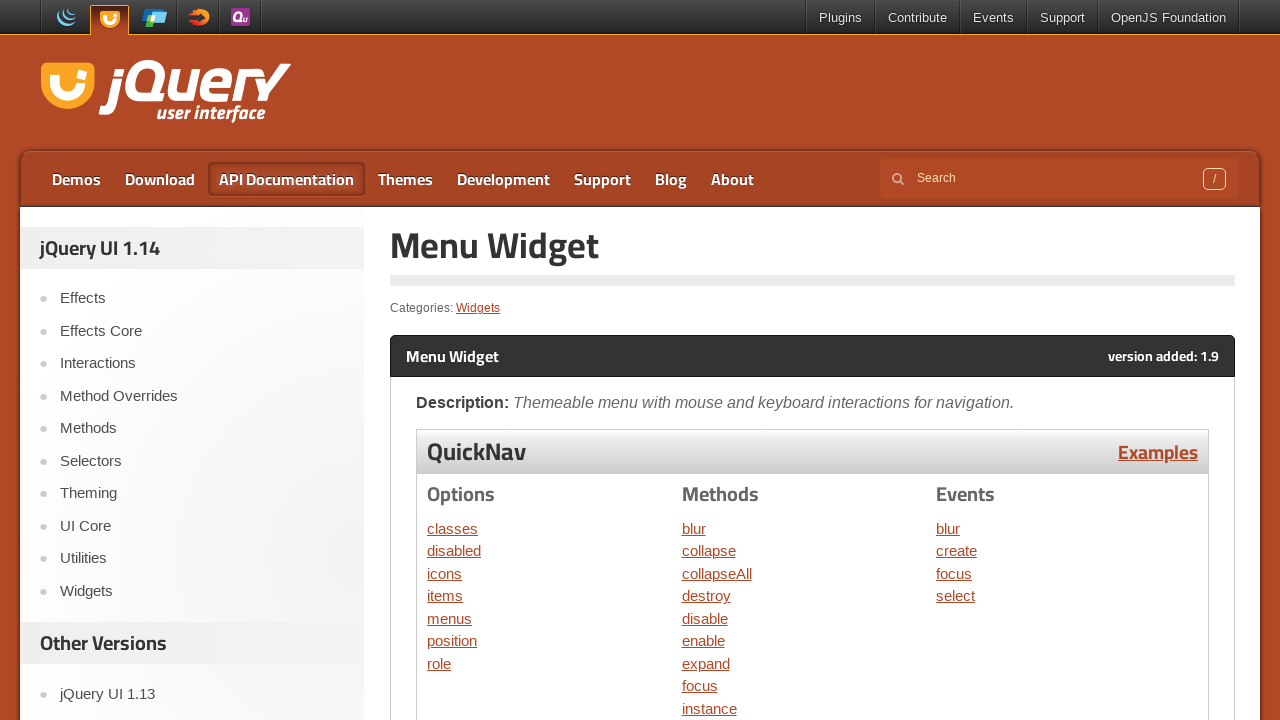